Tests context menu functionality by right-clicking on a designated area and accepting the alert

Starting URL: https://the-internet.herokuapp.com/

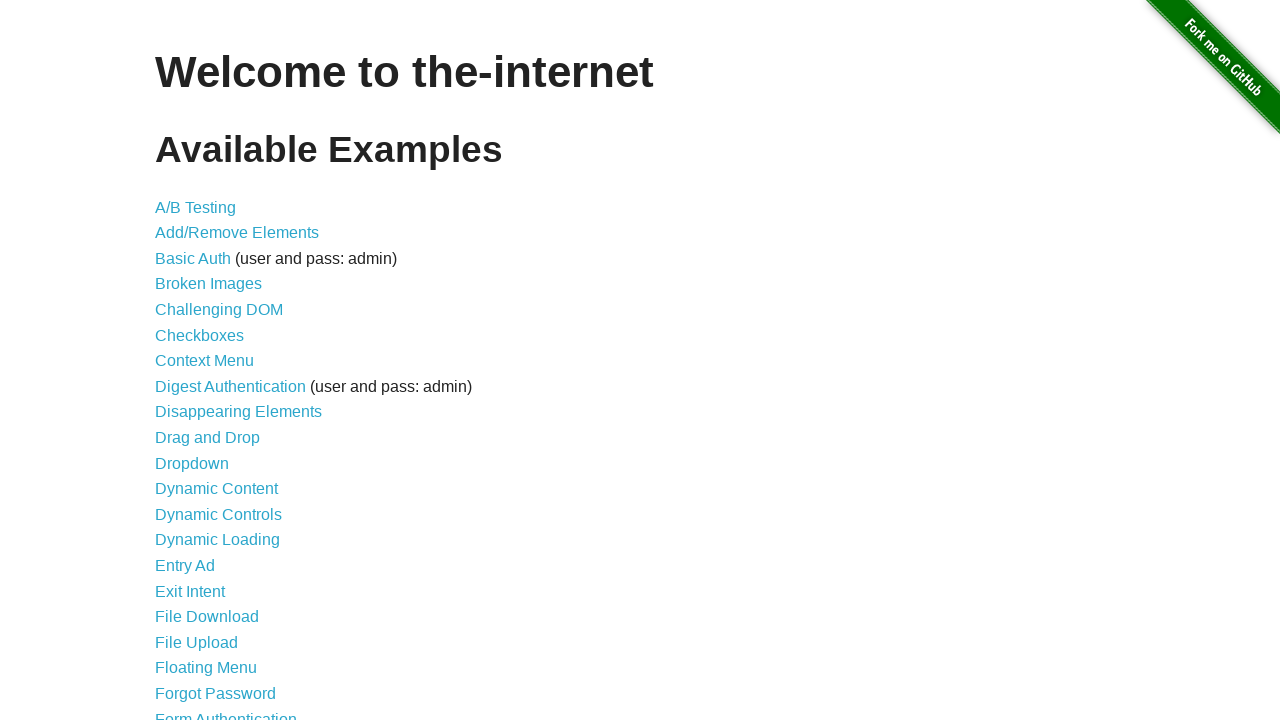

Clicked link to navigate to Context Menu page at (204, 361) on xpath=//a[@href='/context_menu']
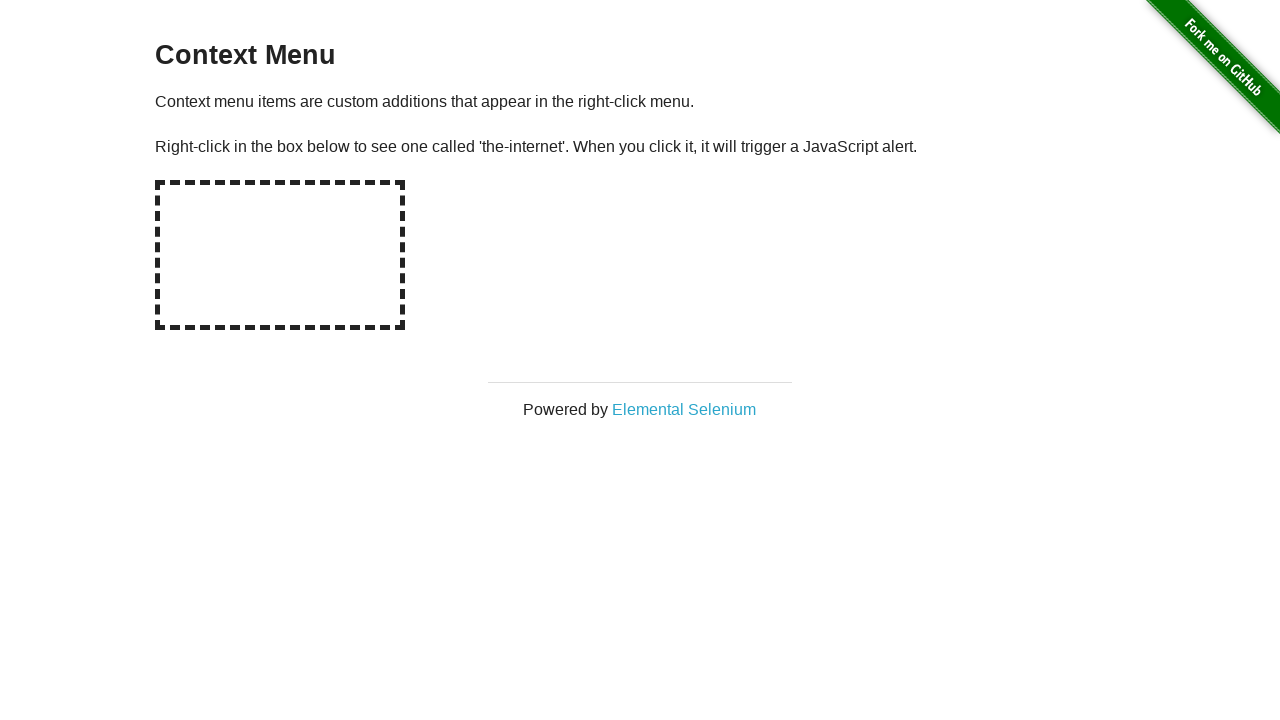

Right-clicked on the hot spot area to trigger context menu at (280, 255) on xpath=//div[@id='hot-spot']
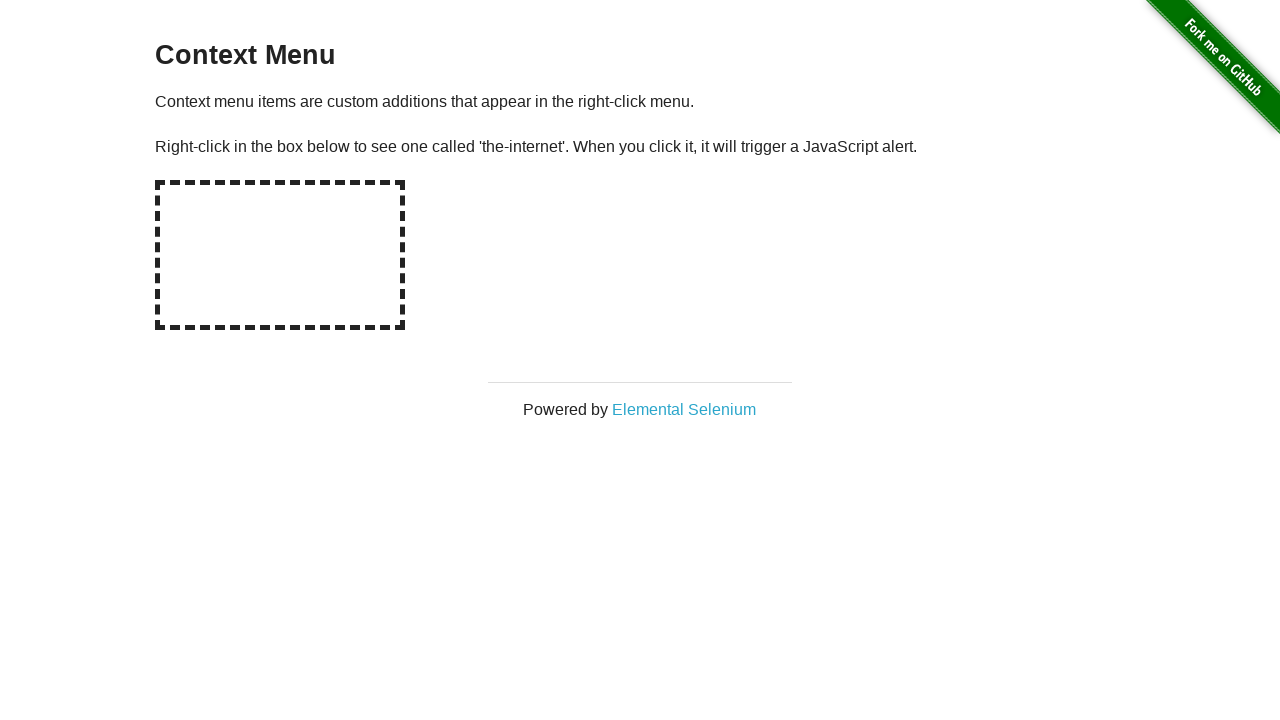

Set up dialog handler to accept alerts
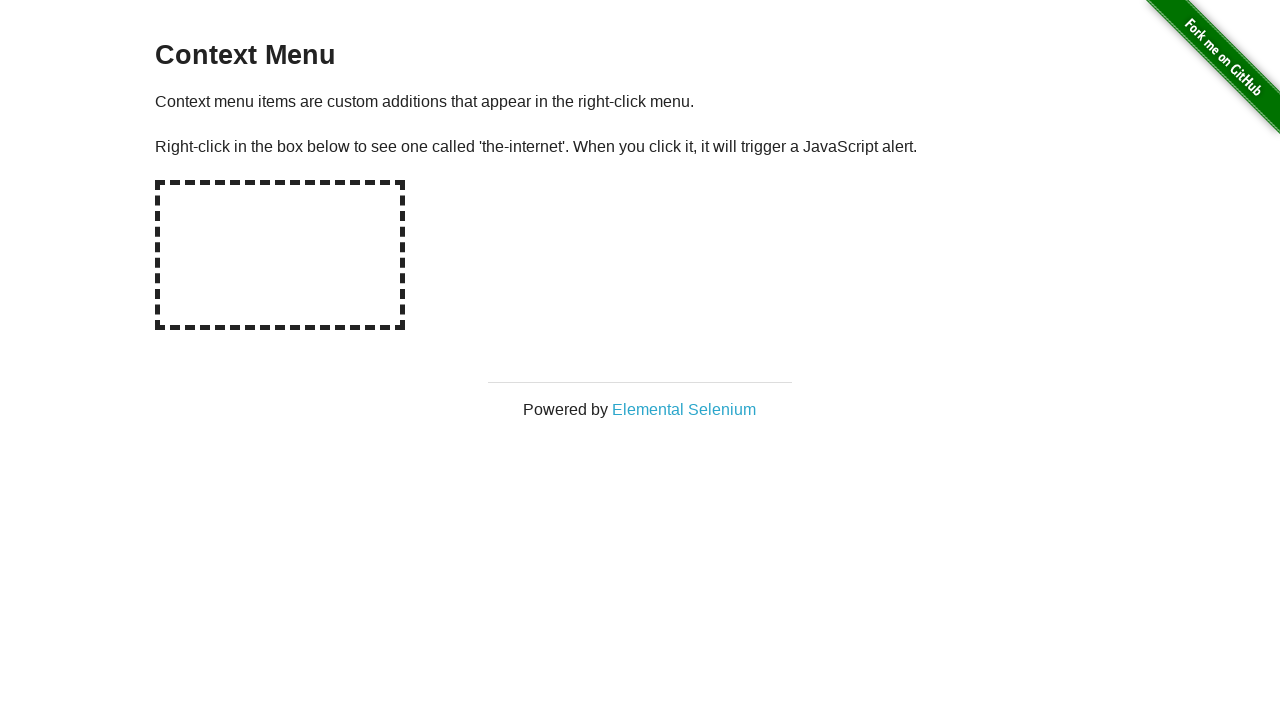

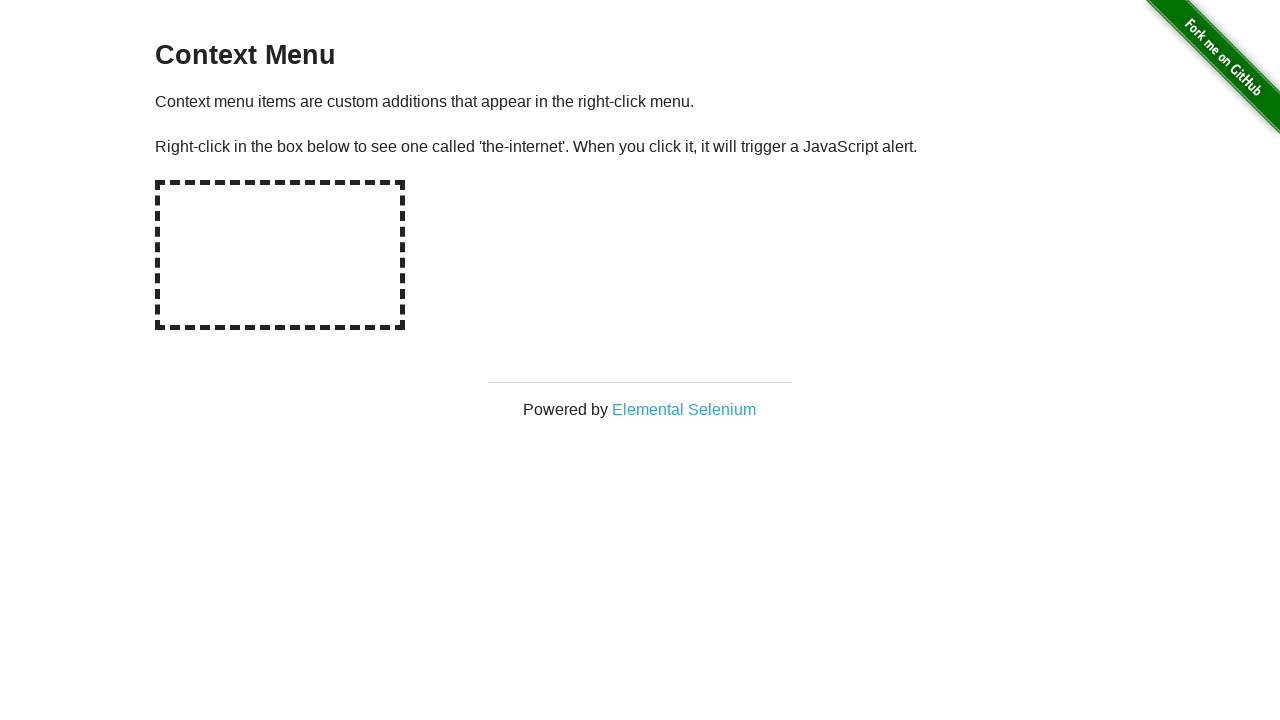